Tests keyboard actions on a text comparison website by typing text in the first textarea, selecting all with Ctrl+A, copying with Ctrl+C, tabbing to the next field, and pasting with Ctrl+V.

Starting URL: https://text-compare.com/

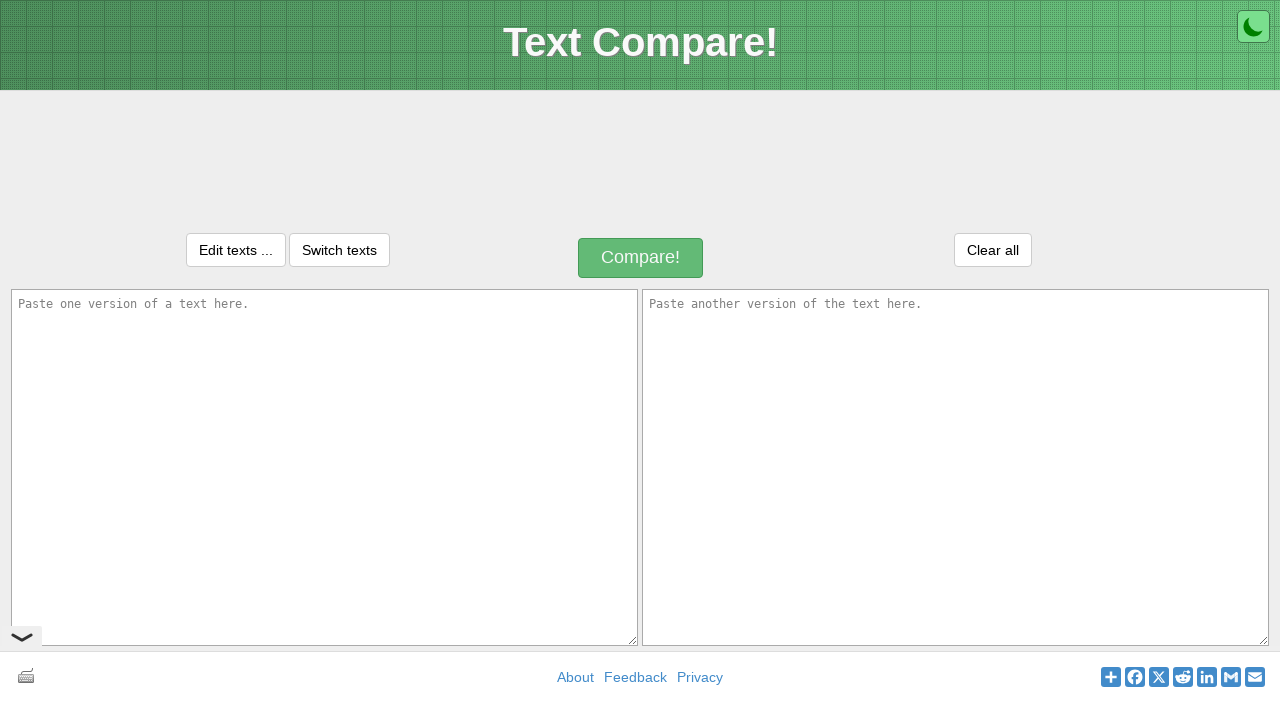

Filled first textarea with 'WELCOME TO AUTOMATION' on textarea#inputText1
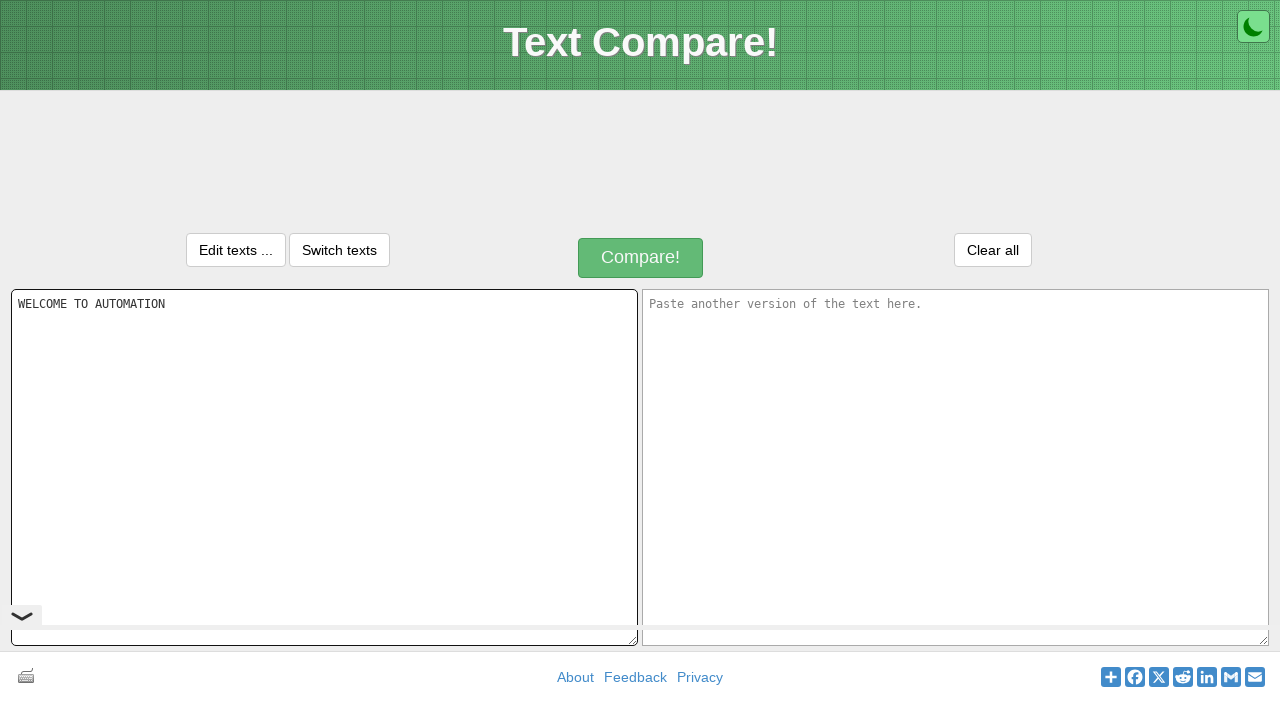

Clicked on first textarea to ensure focus at (324, 467) on textarea#inputText1
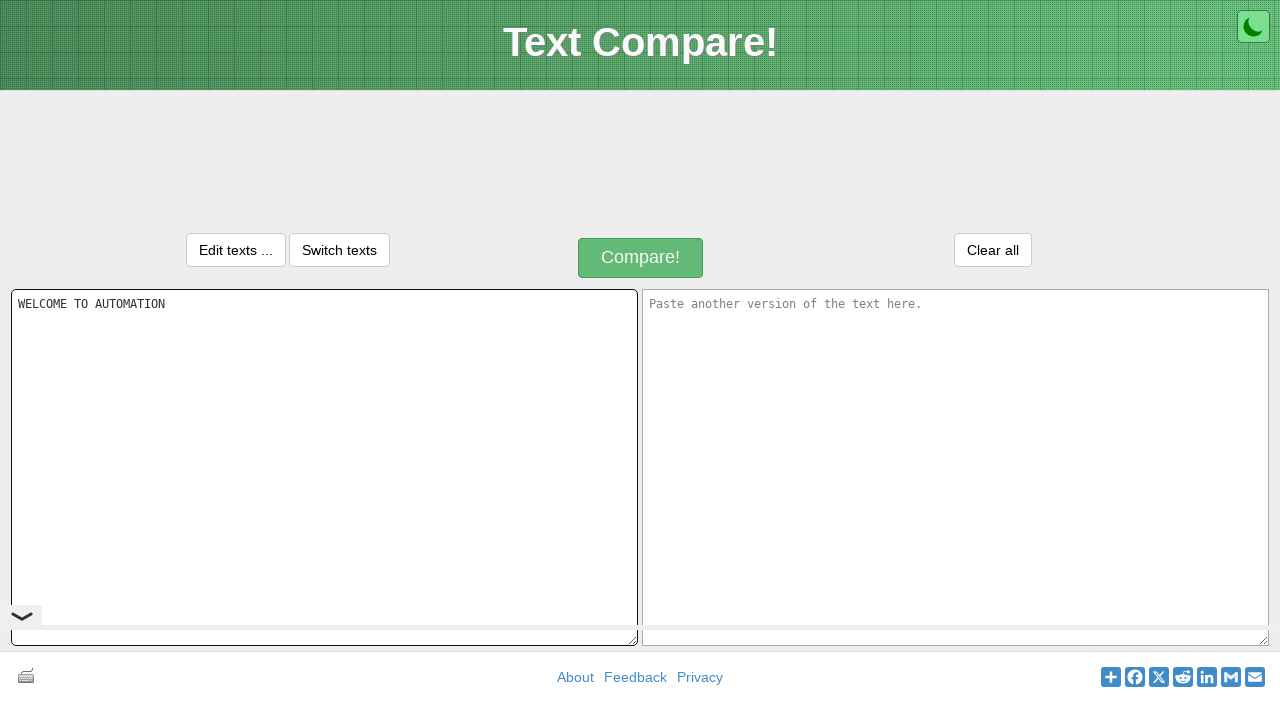

Selected all text in textarea using Ctrl+A
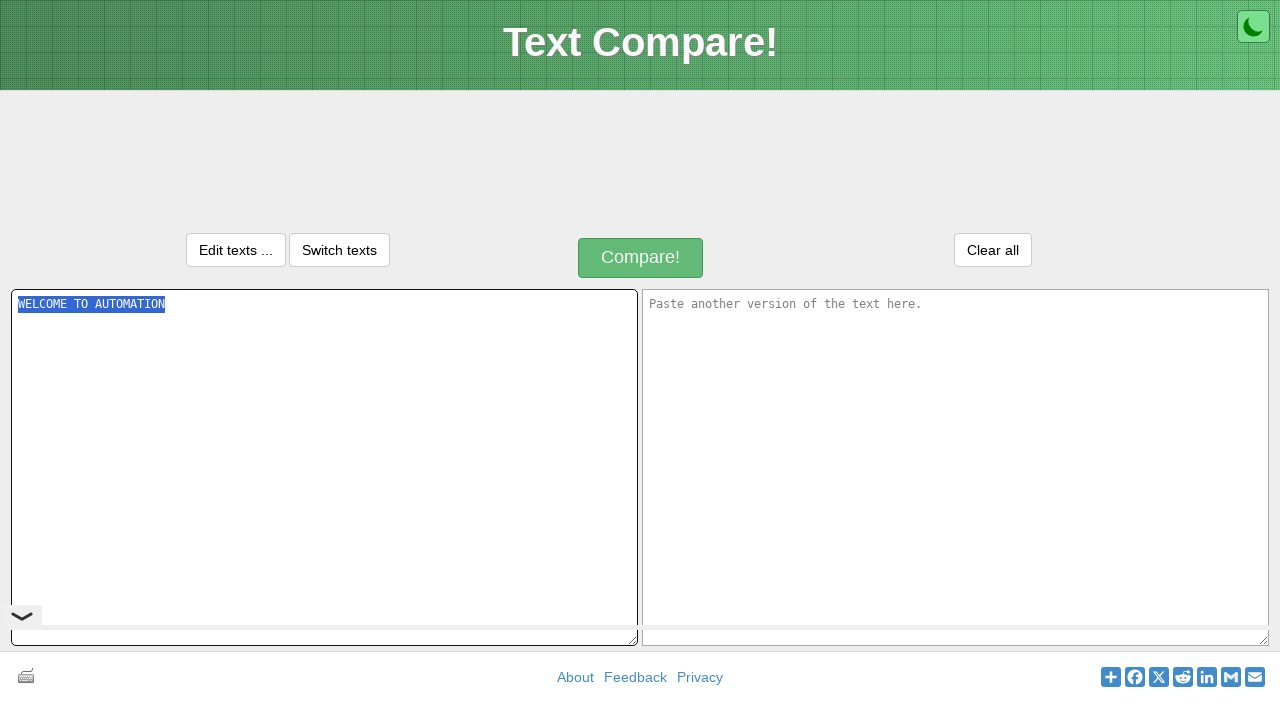

Copied selected text using Ctrl+C
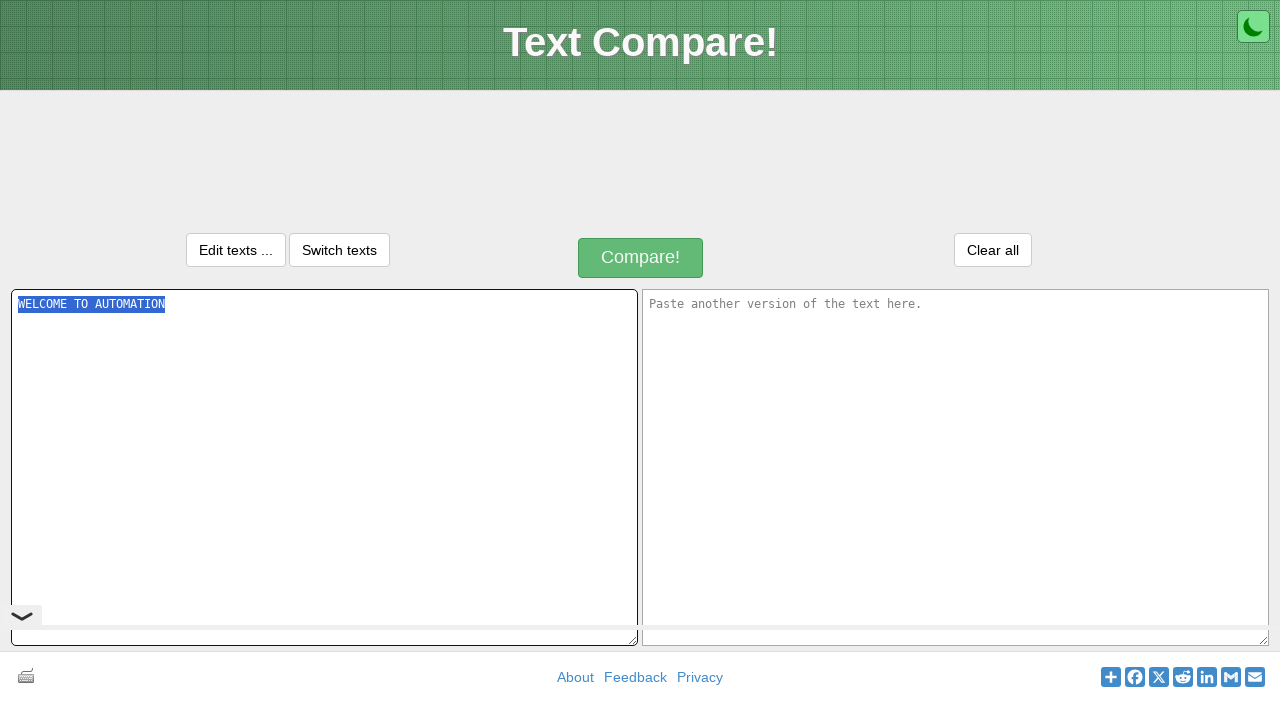

Pressed Tab to move to the next textarea field
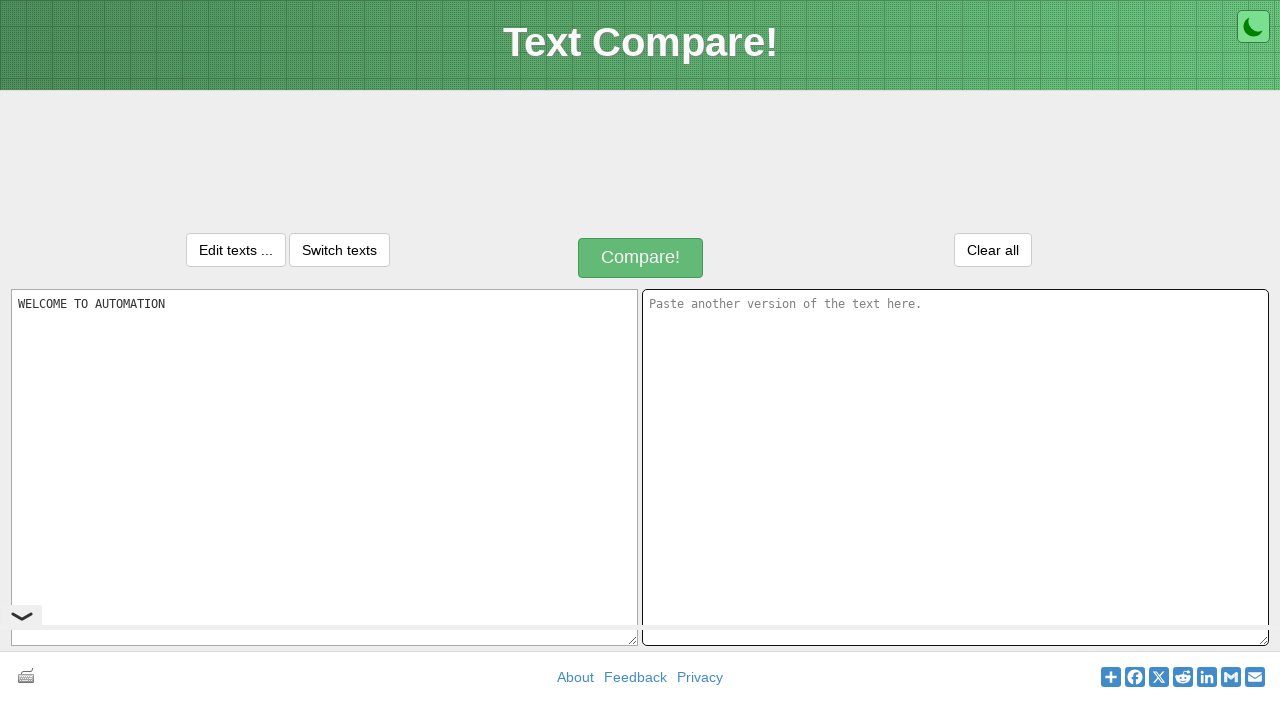

Pasted copied text into second textarea using Ctrl+V
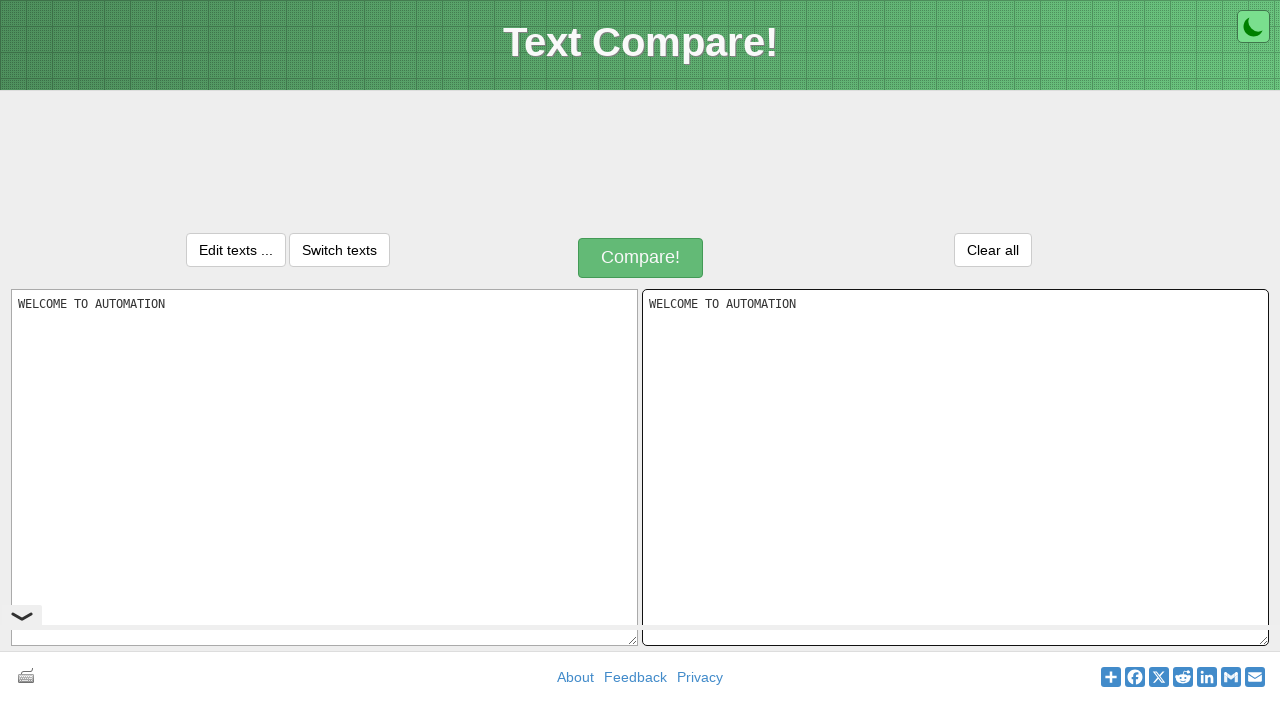

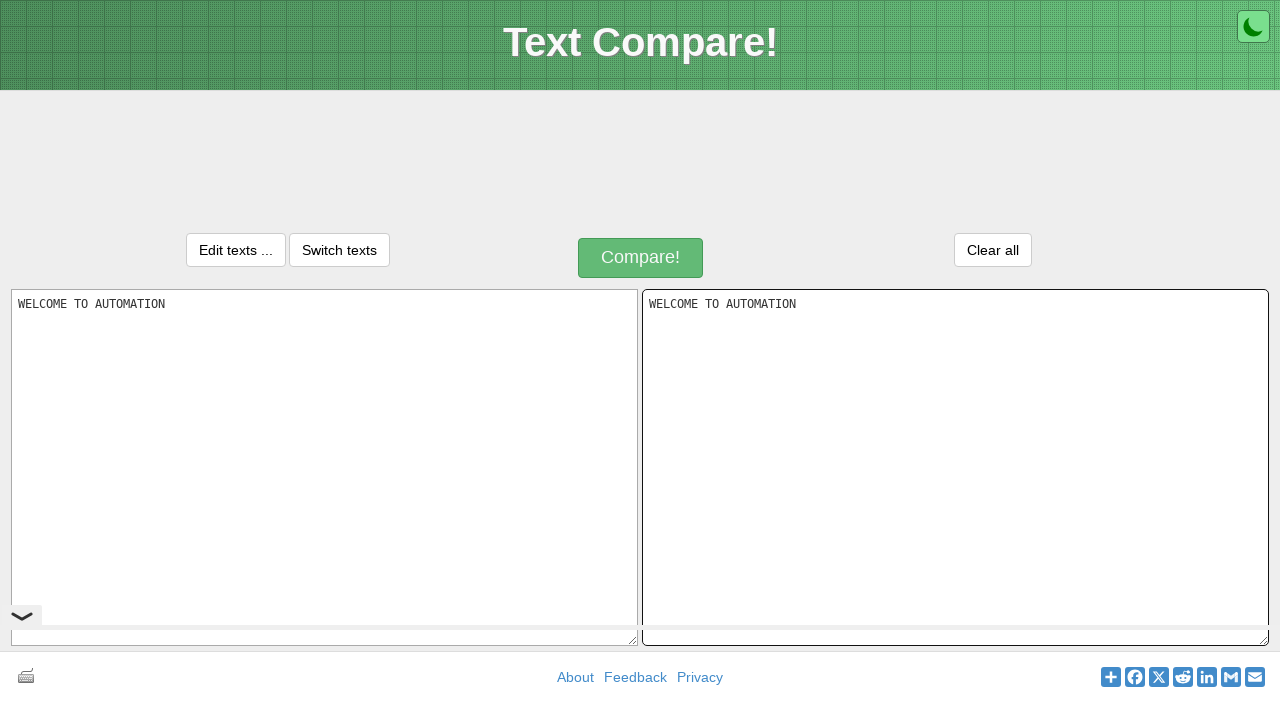